Tests registration form by filling ZIP code and all fields including optional ones before submitting

Starting URL: https://sharelane.com/cgi-bin/register.py

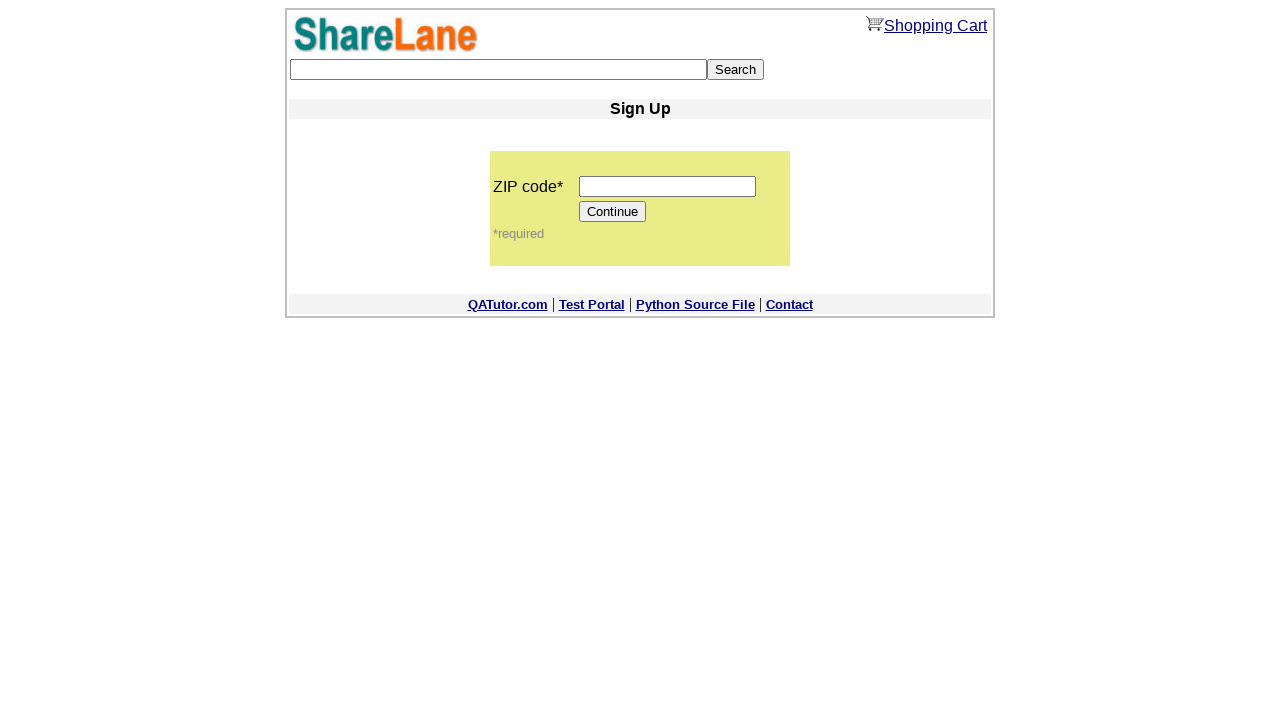

Filled ZIP code field with '444444' on input[name='zip_code']
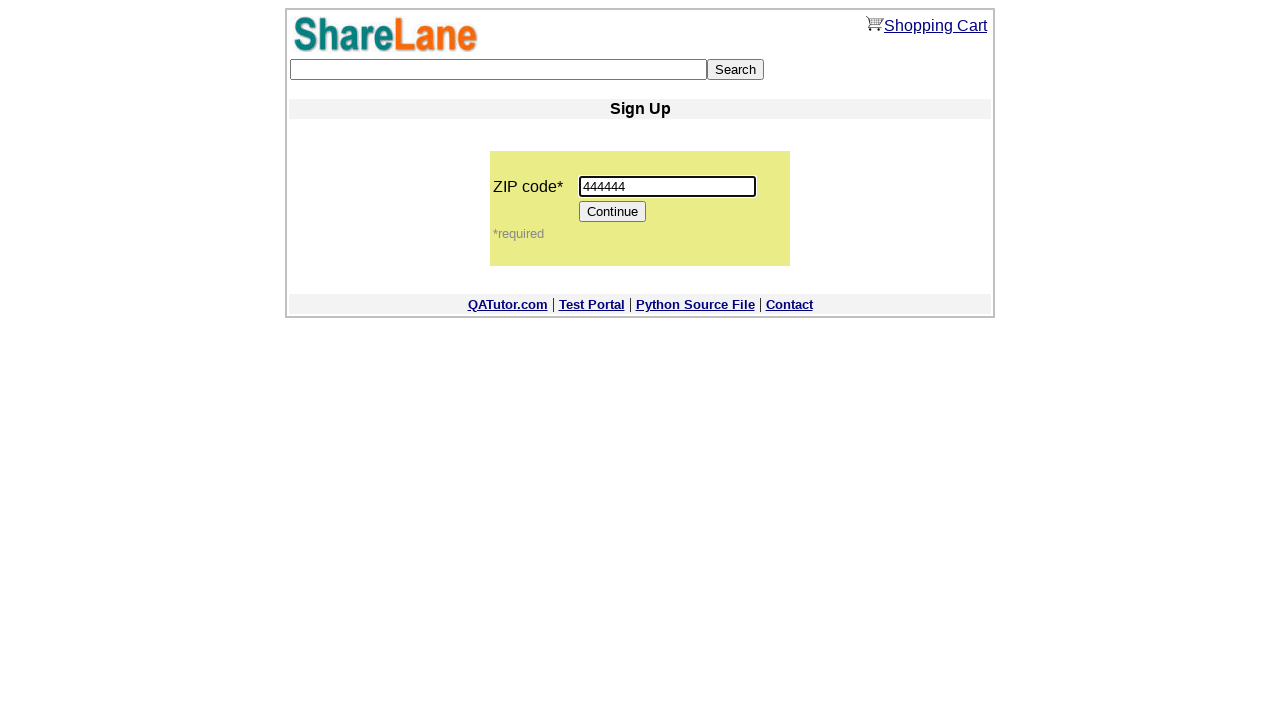

Clicked Continue button to proceed to registration form at (613, 212) on xpath=//*[@value='Continue']
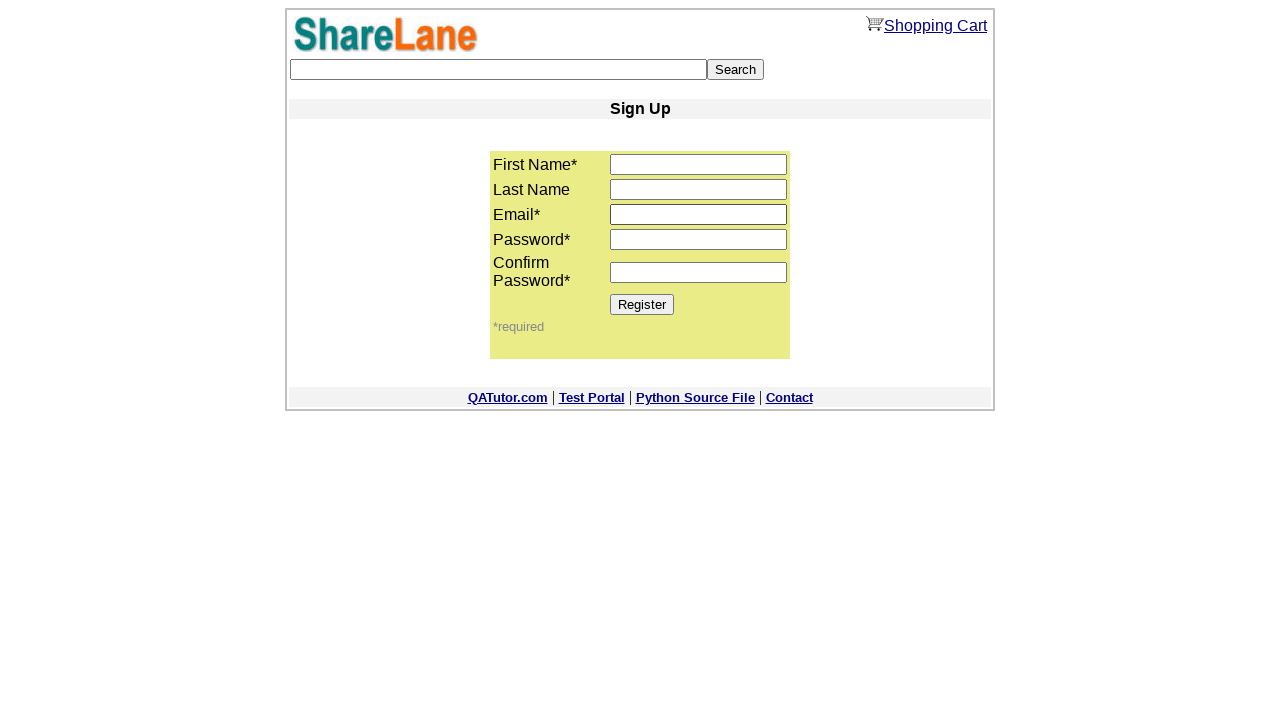

Filled first name field with 'Ziyat' on input[name='first_name']
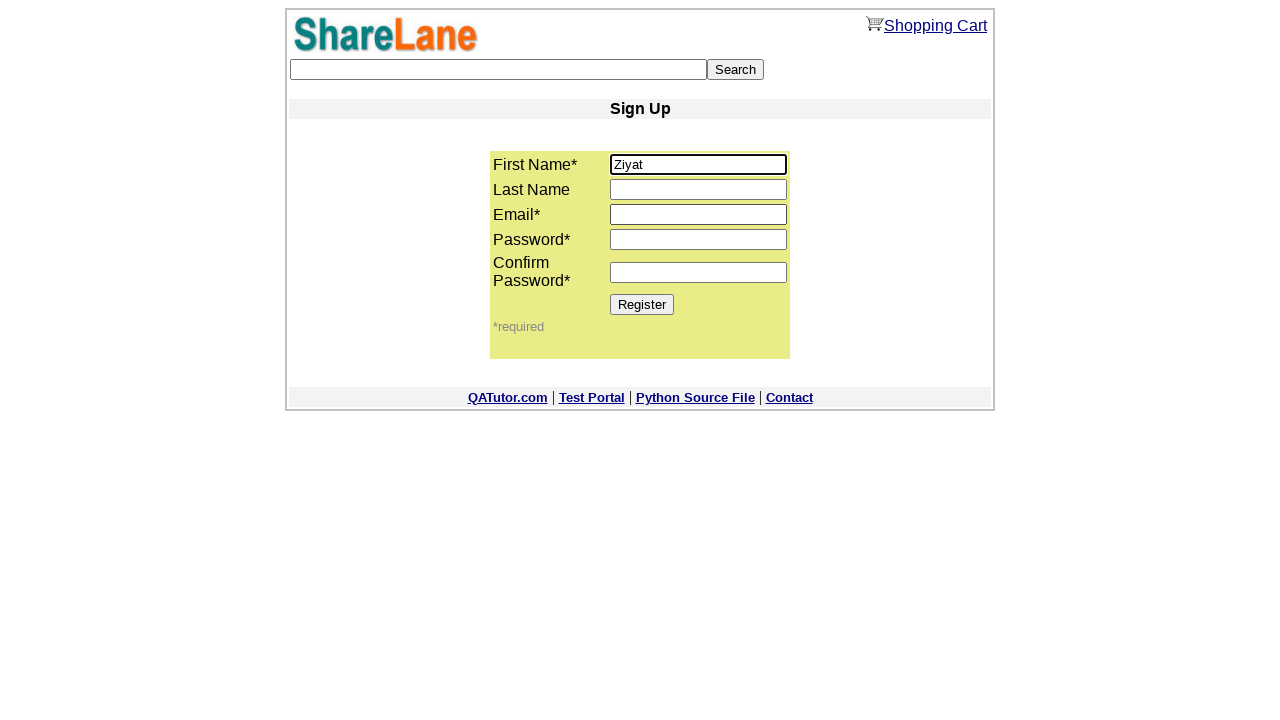

Filled last name field with 'Ivanov' on input[name='last_name']
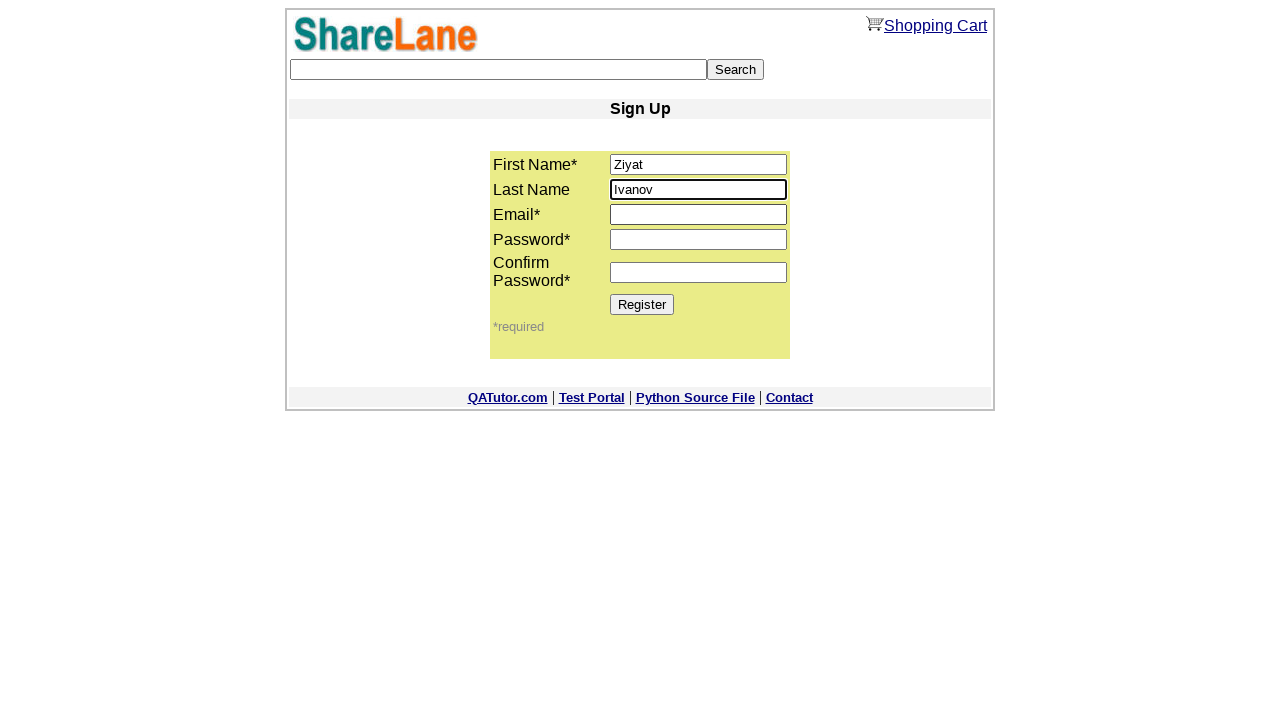

Filled email field with 'Ziyat@sharelane.com' on input[name='email']
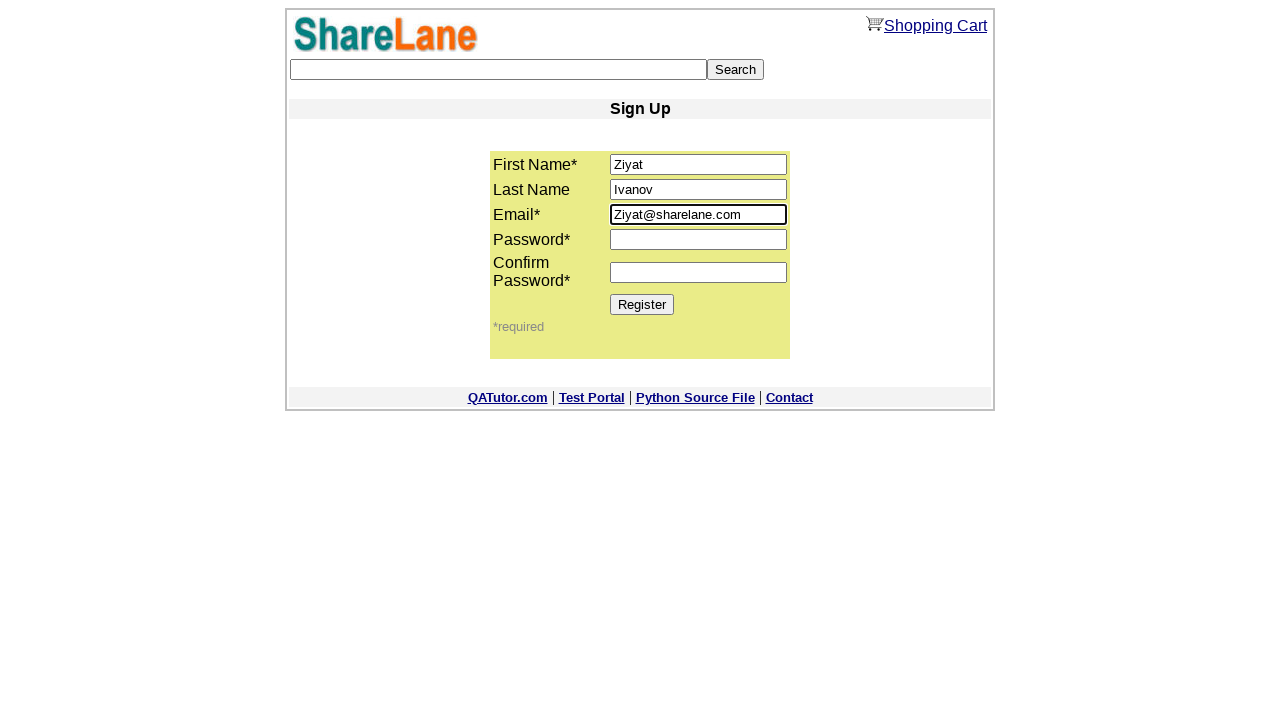

Filled password field with '23456' on input[name='password1']
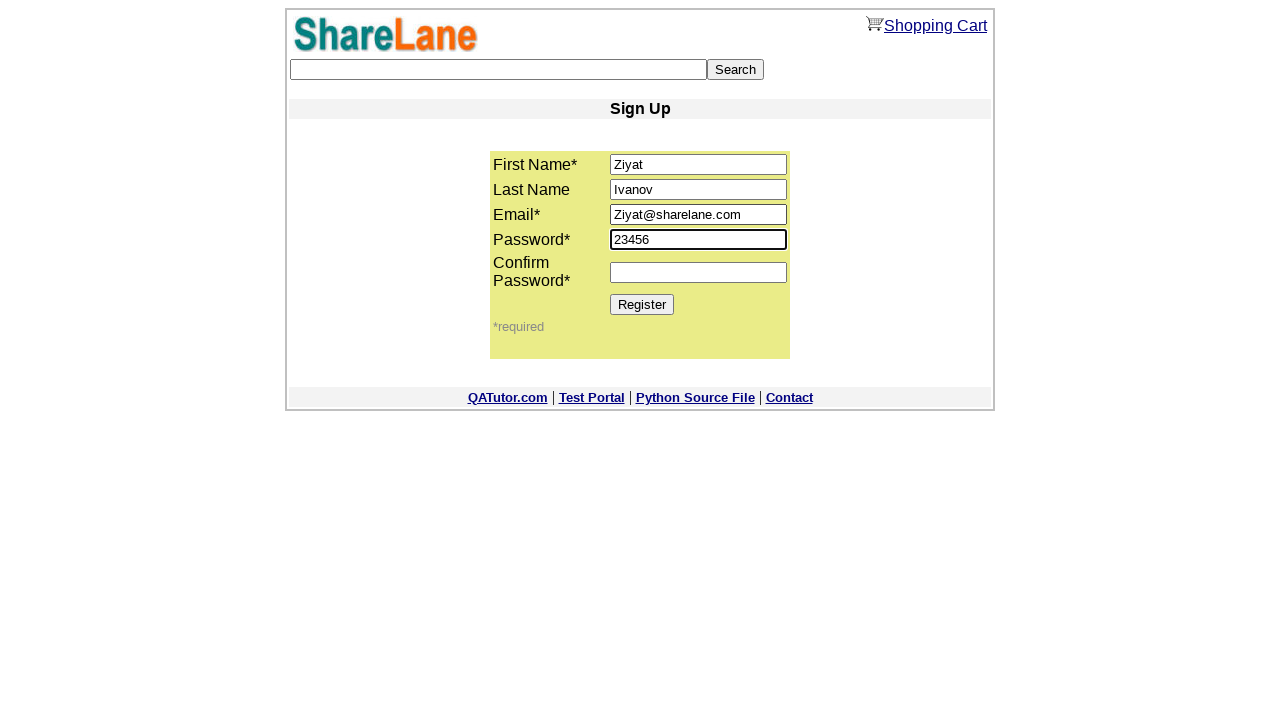

Filled password confirmation field with '23456' on input[name='password2']
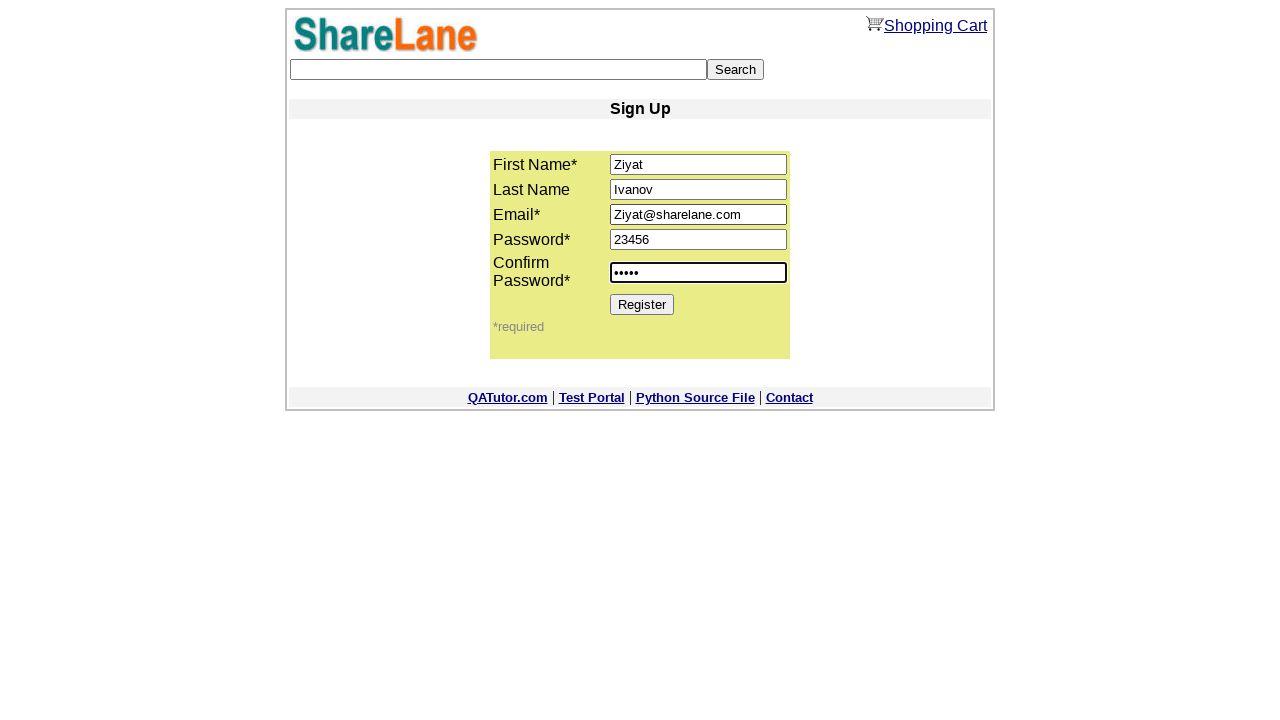

Clicked Register button to submit registration form at (642, 304) on xpath=//*[@value='Register']
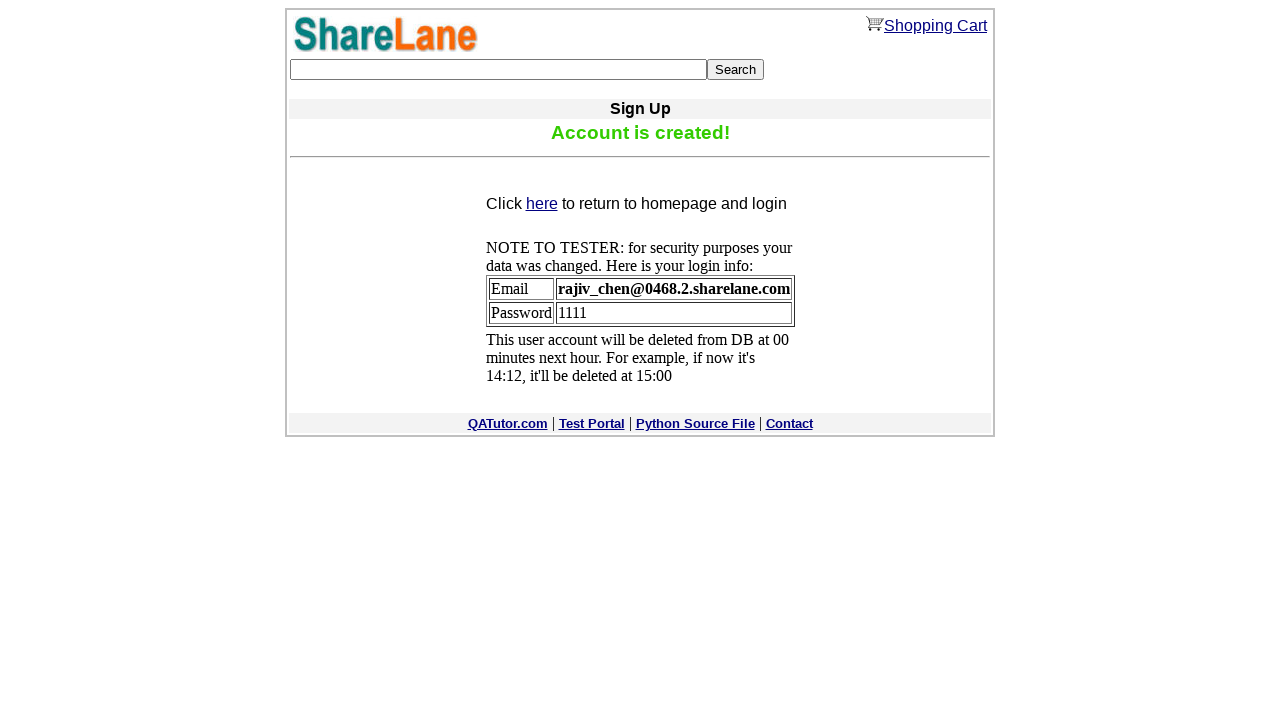

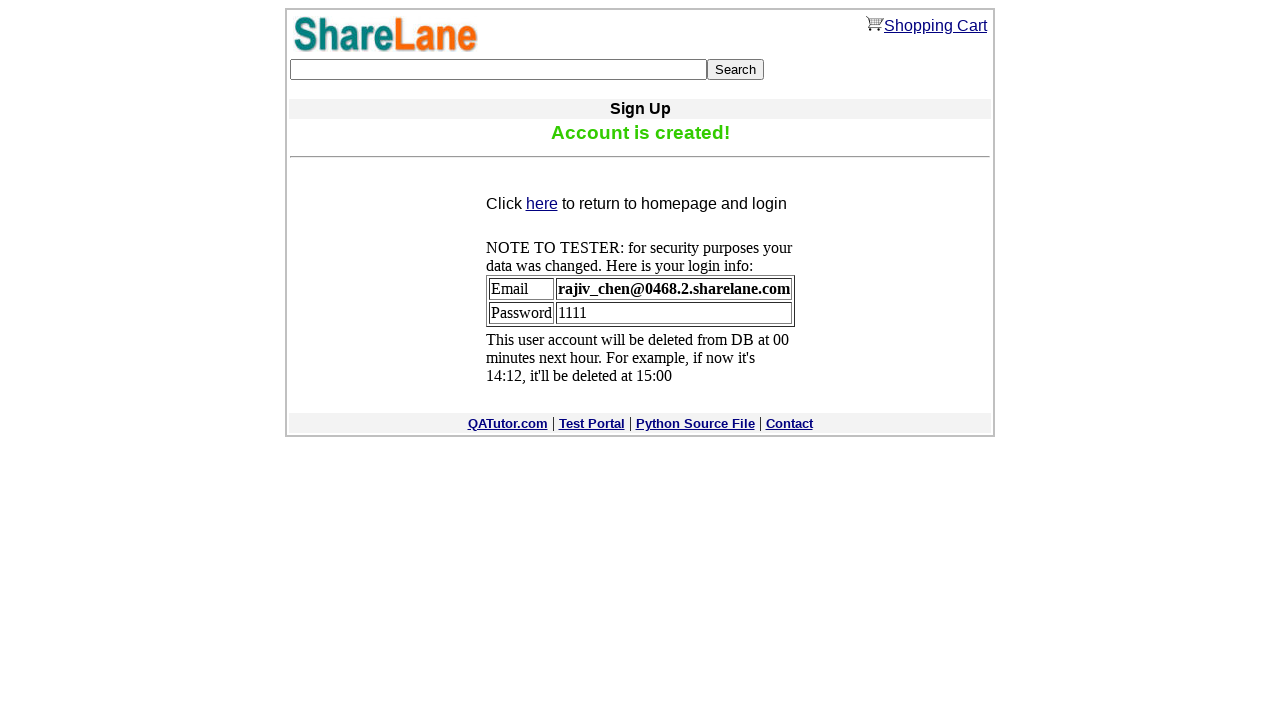